Tests e-commerce workflow by adding items to cart, proceeding to checkout, and confirming the order on saucedemo.com demo site

Starting URL: https://www.saucedemo.com/

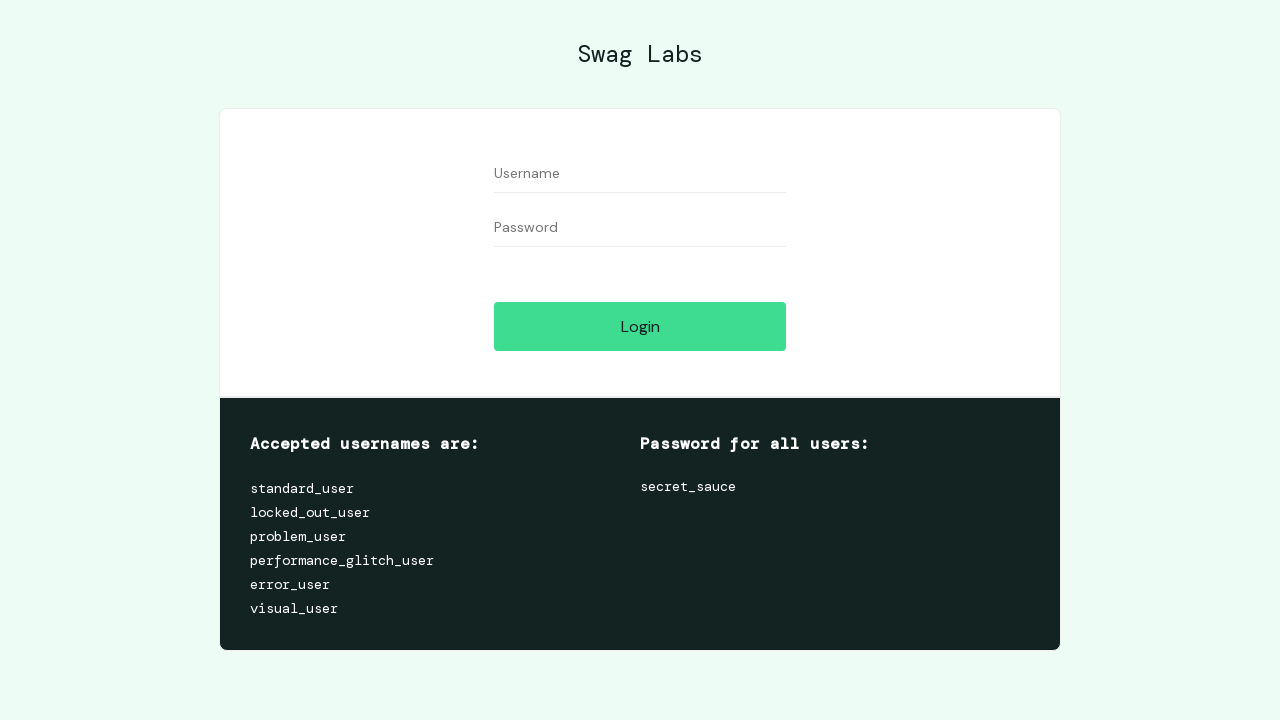

Filled username field with 'standard_user' on #user-name
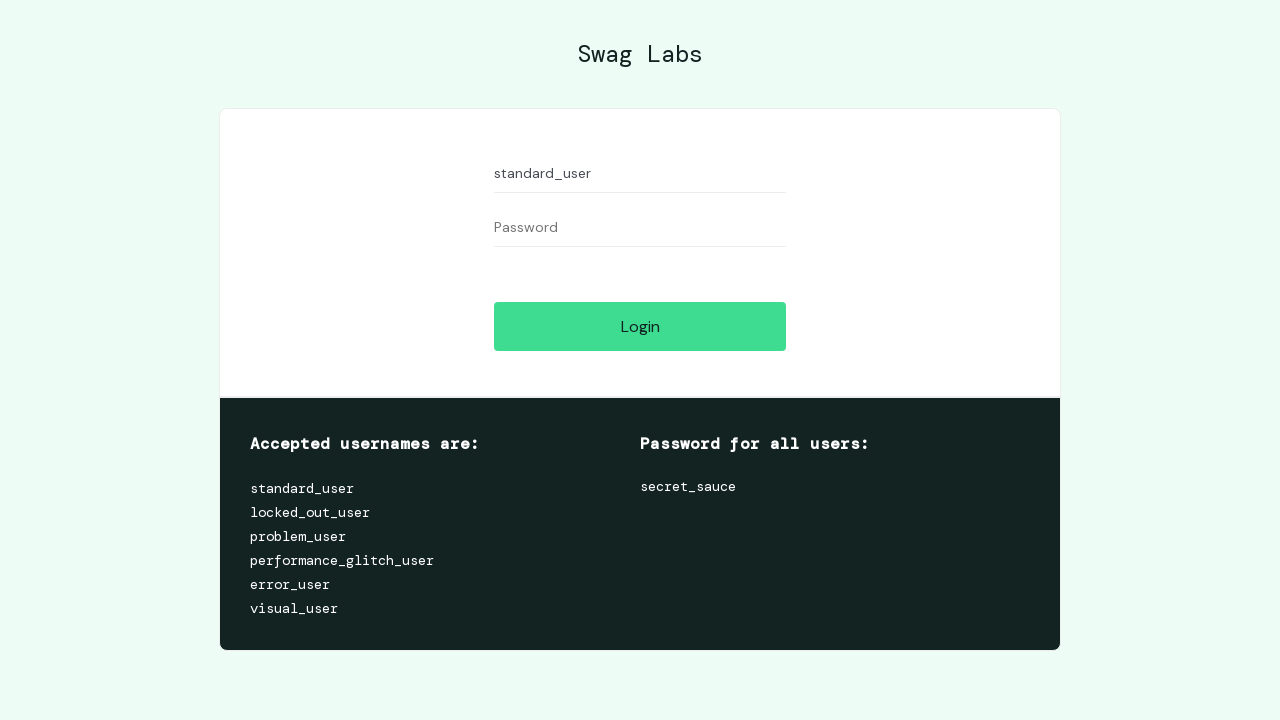

Filled password field with 'secret_sauce' on #password
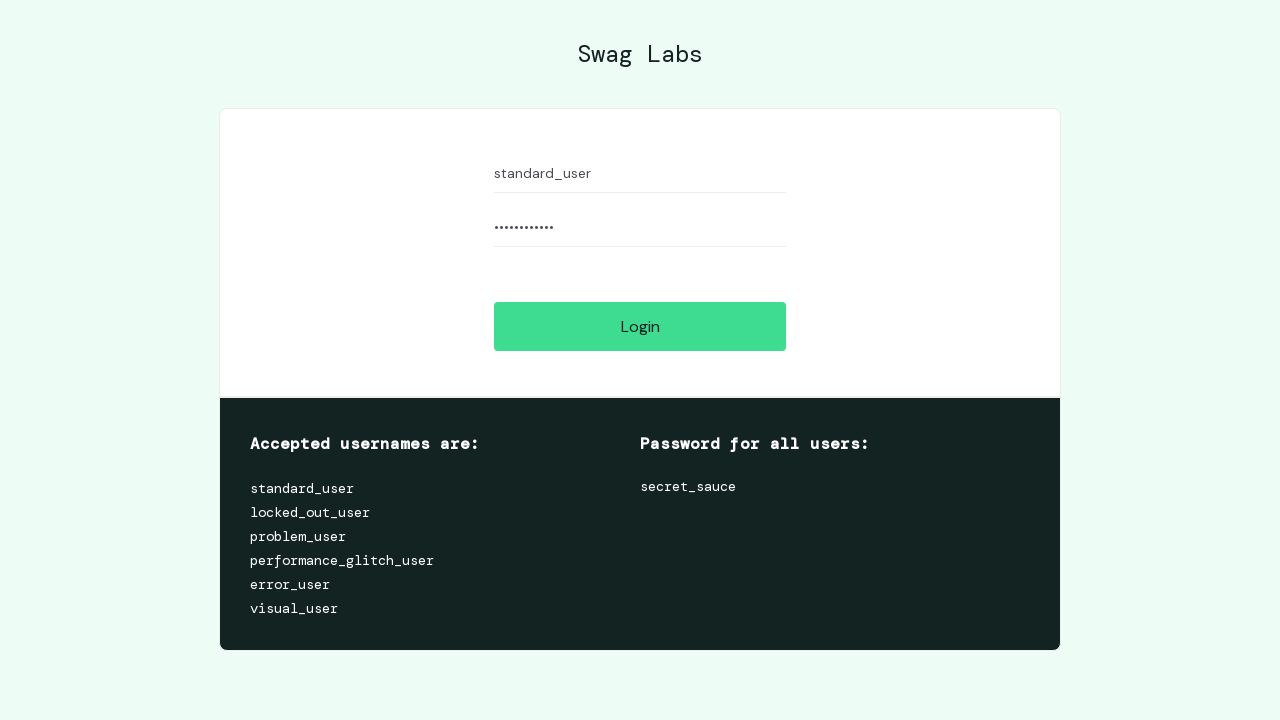

Clicked login button at (640, 326) on #login-button
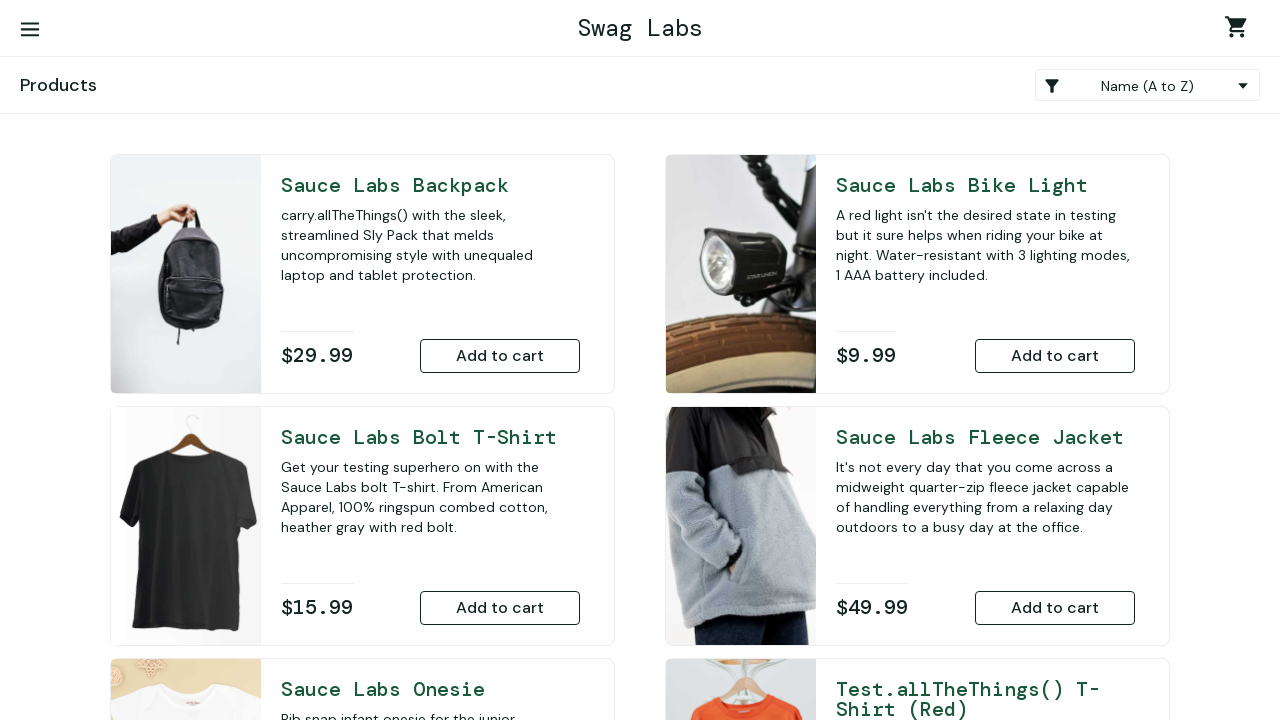

Added 4th item to cart at (1055, 608) on .btn_inventory >> nth=3
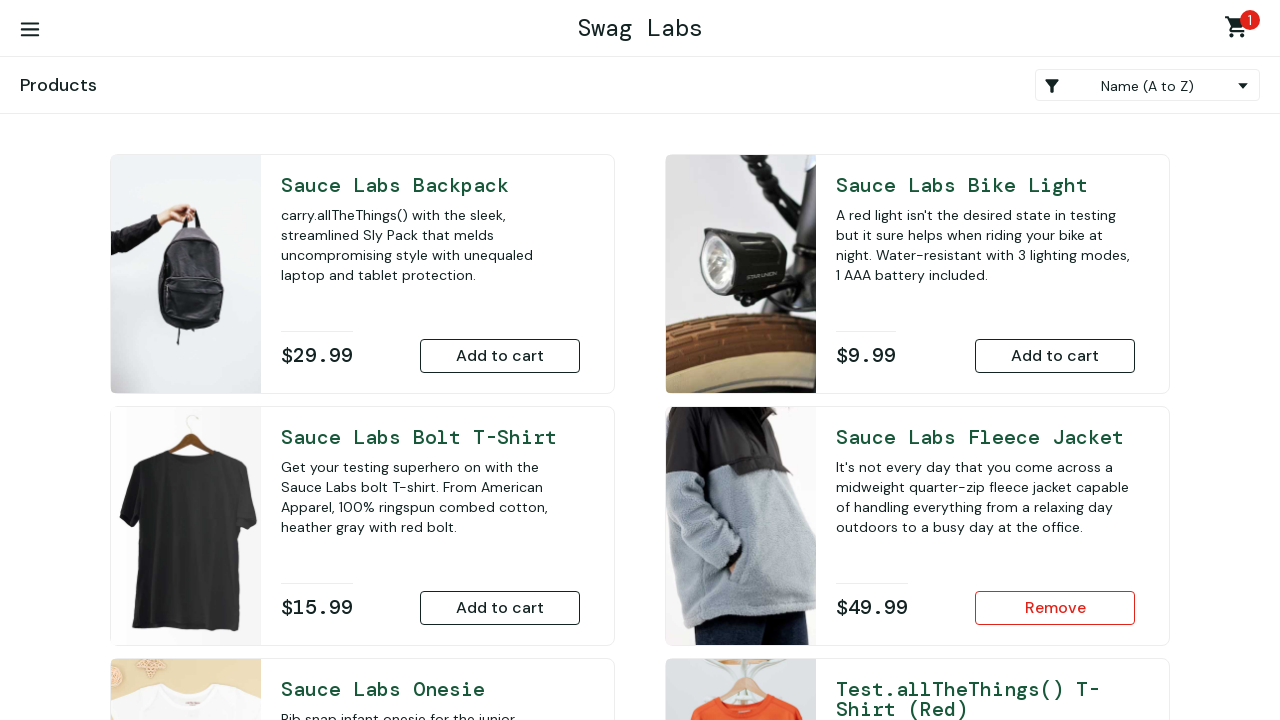

Added 5th item to cart at (500, 470) on .btn_inventory >> nth=4
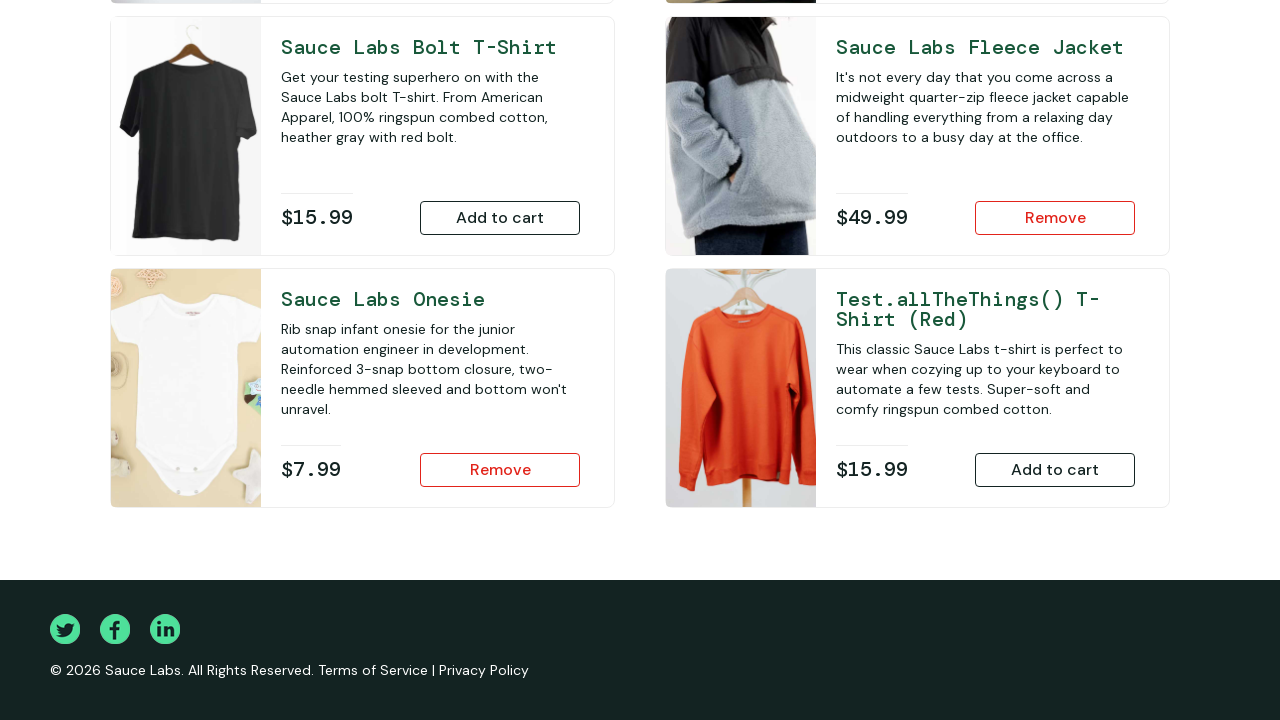

Navigated to shopping cart at (1240, 30) on .shopping_cart_link
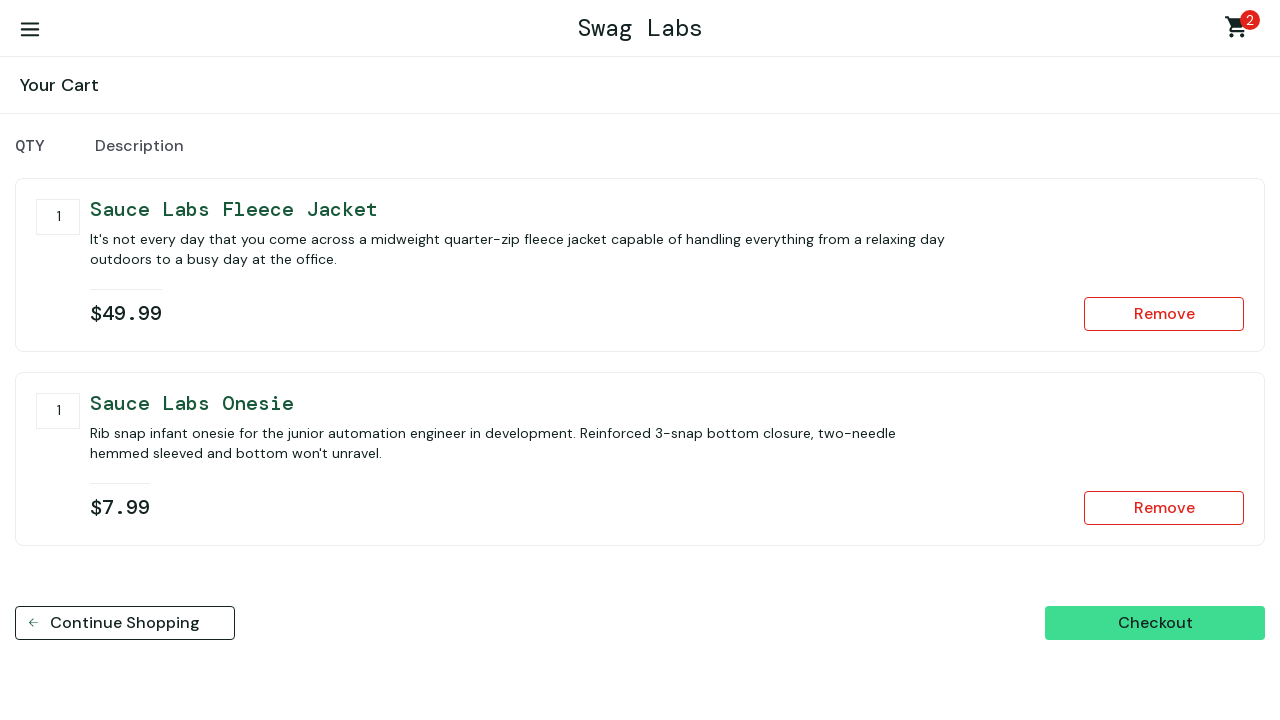

Clicked checkout button at (1155, 623) on #checkout
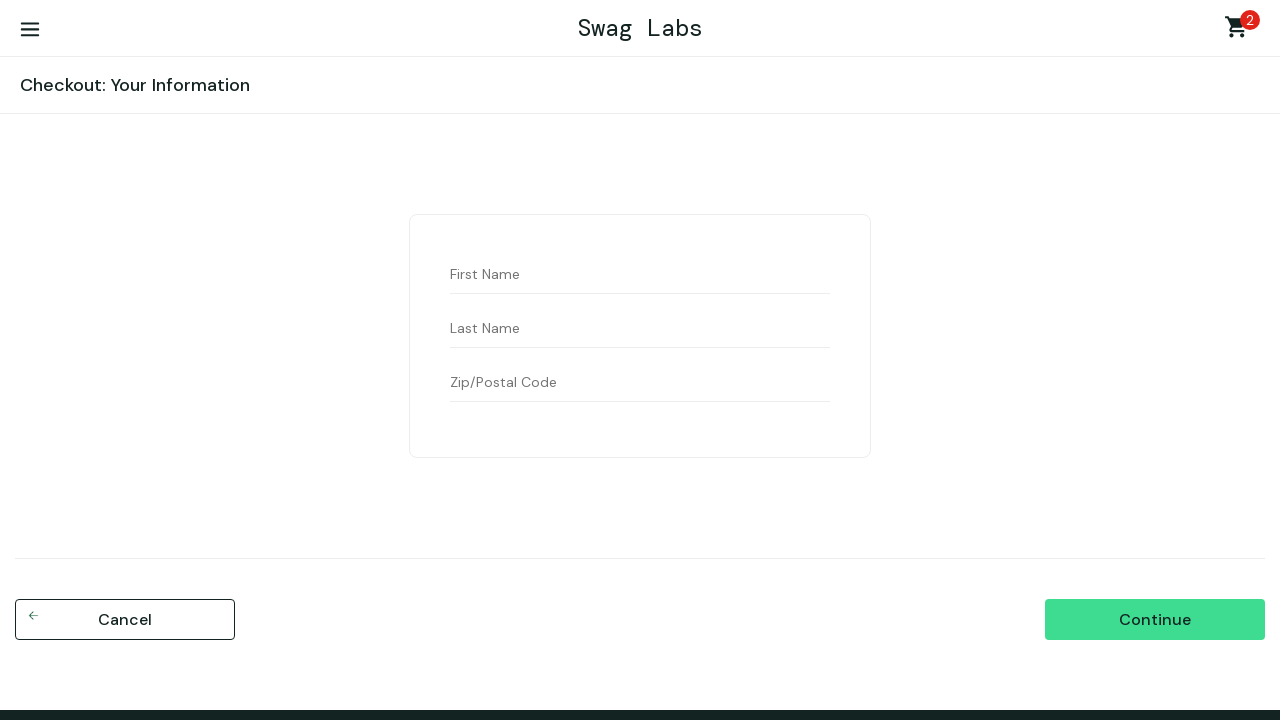

Filled first name field with 'John' on #first-name
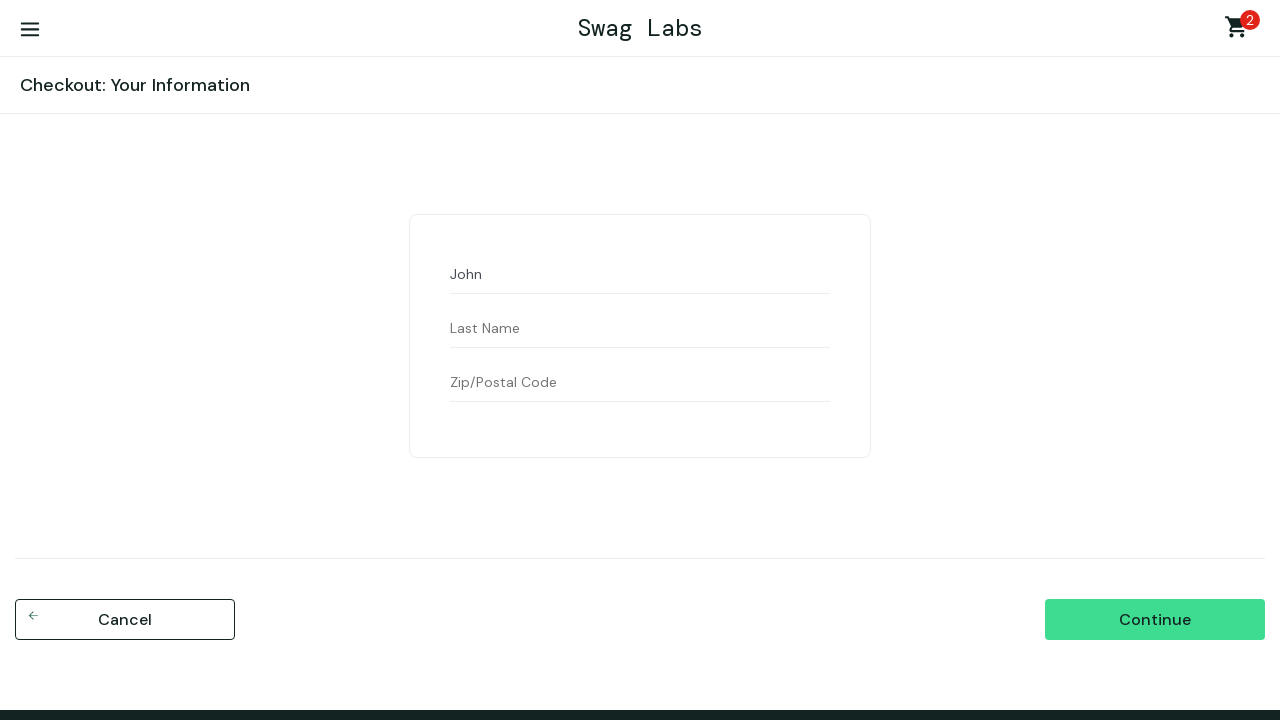

Filled last name field with 'Doe' on #last-name
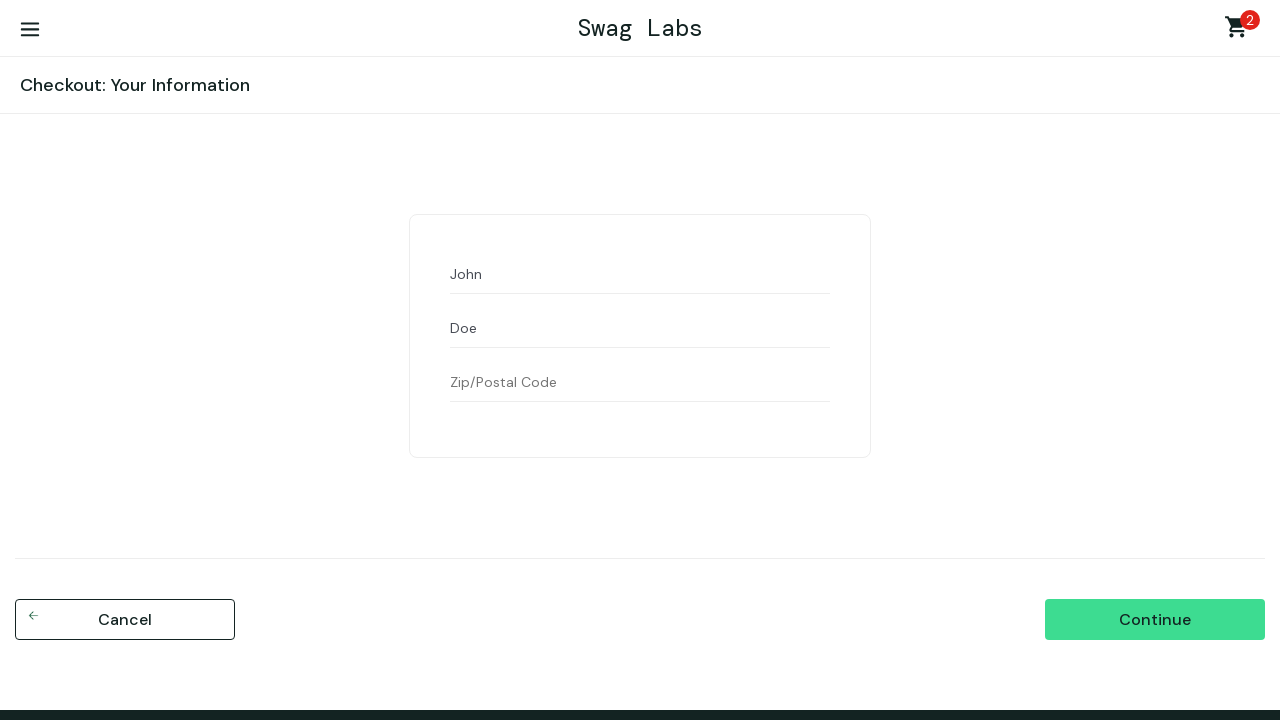

Filled postal code field with '12345' on #postal-code
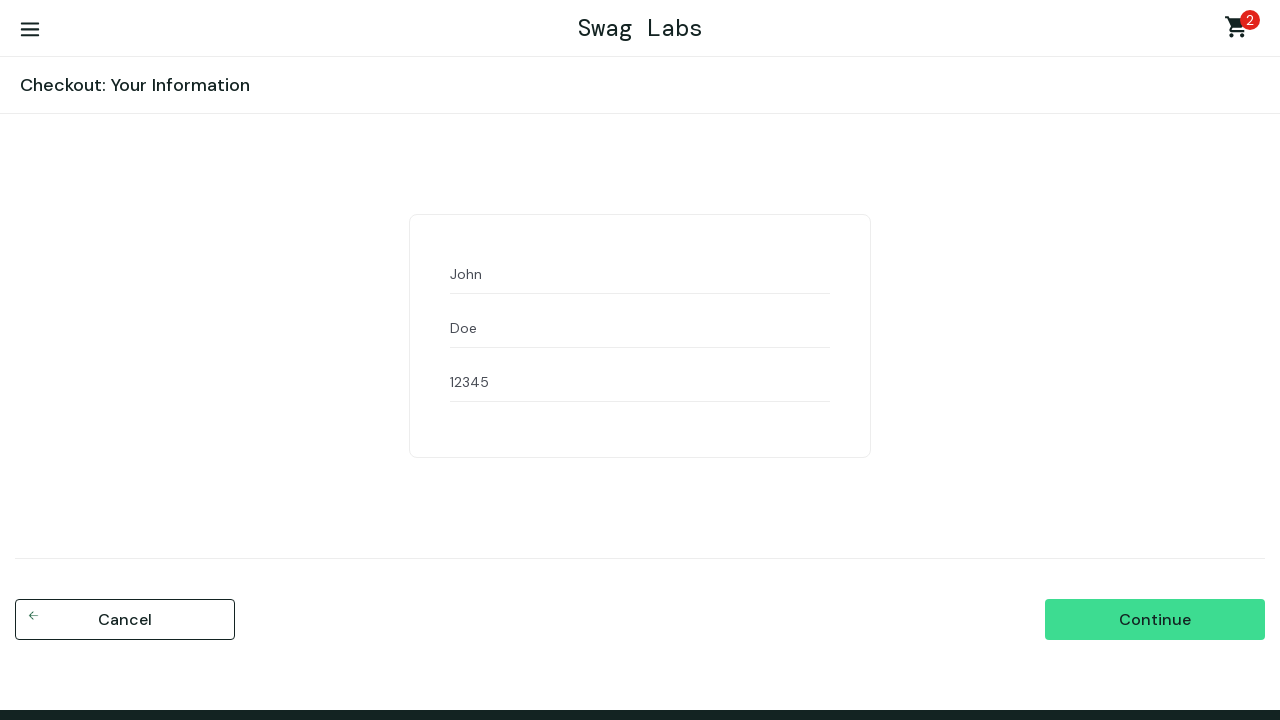

Clicked continue button to proceed to order review at (1155, 620) on #continue
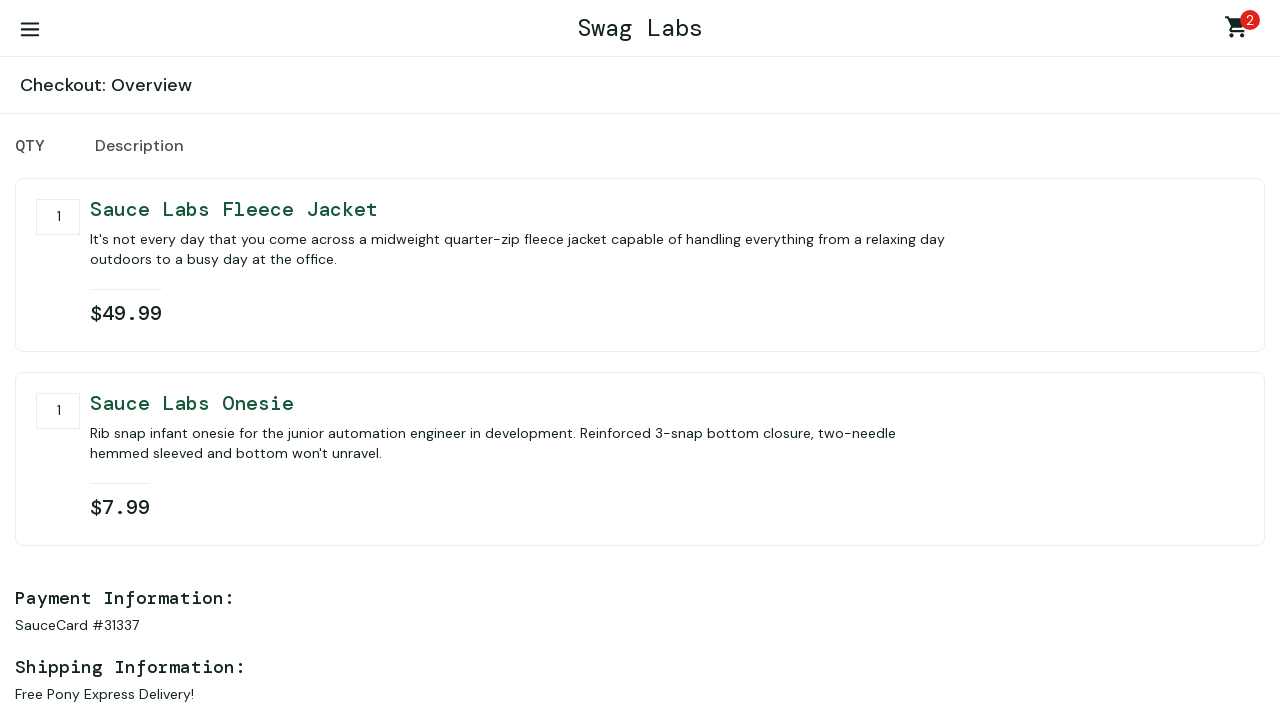

Clicked finish button to complete the order at (1155, 463) on #finish
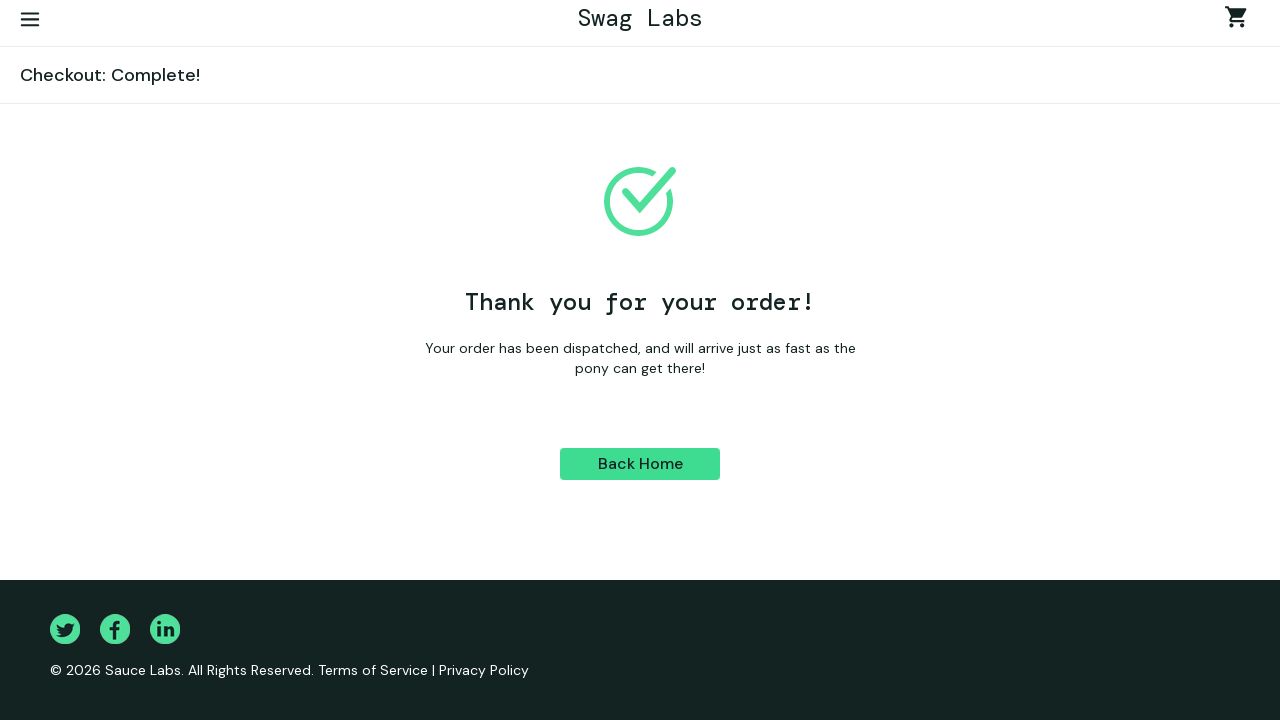

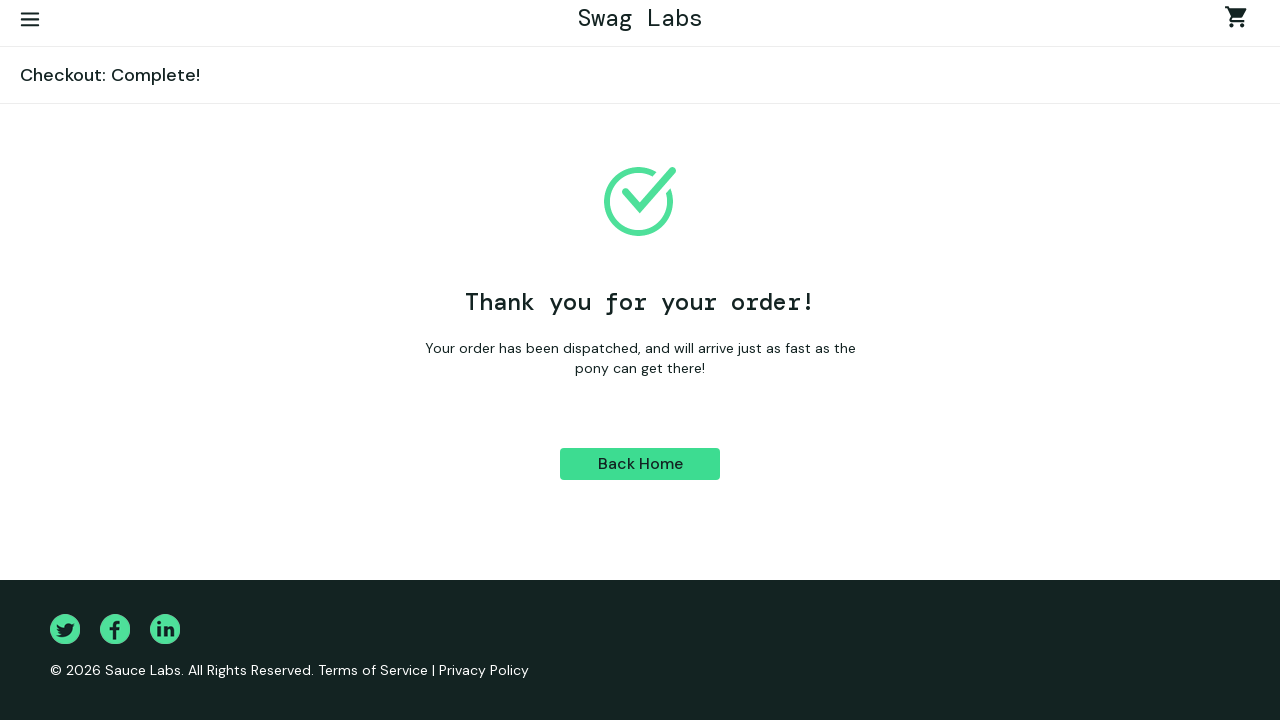